Tests form submission on the Formy project demo site by filling out form fields and verifying the success confirmation banner appears

Starting URL: https://formy-project.herokuapp.com/form

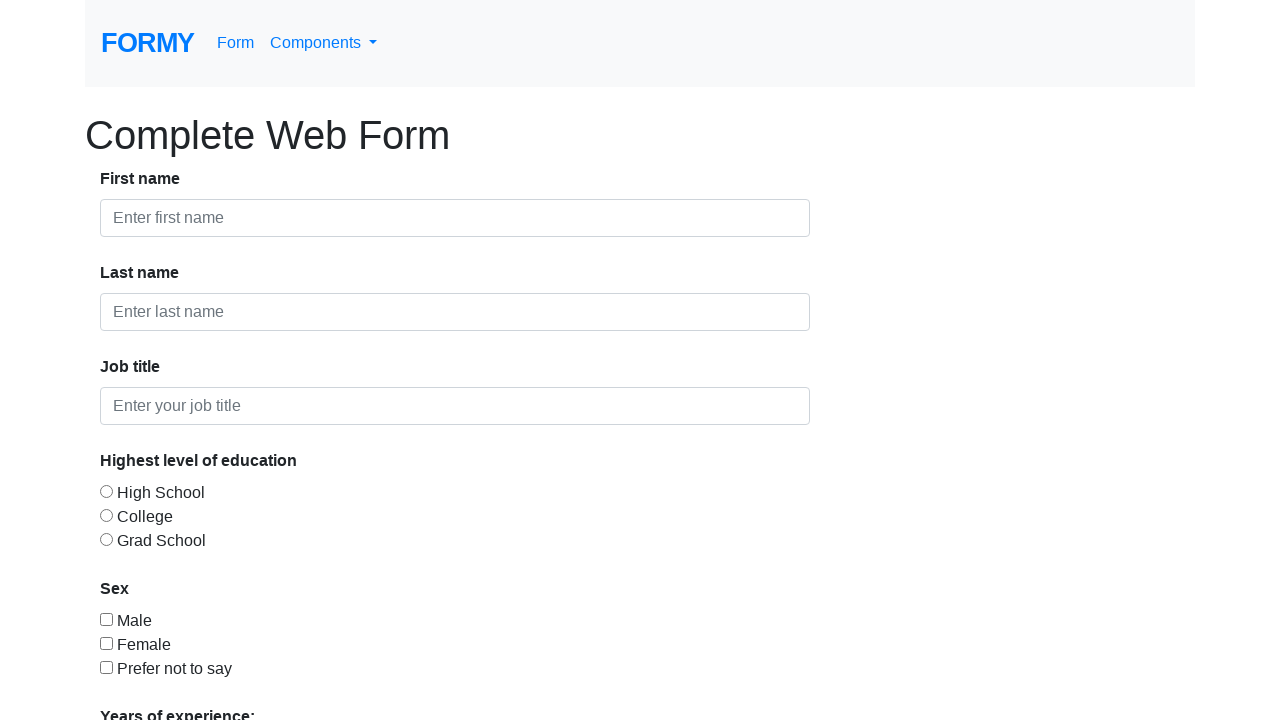

Filled first name field with 'John' on #first-name
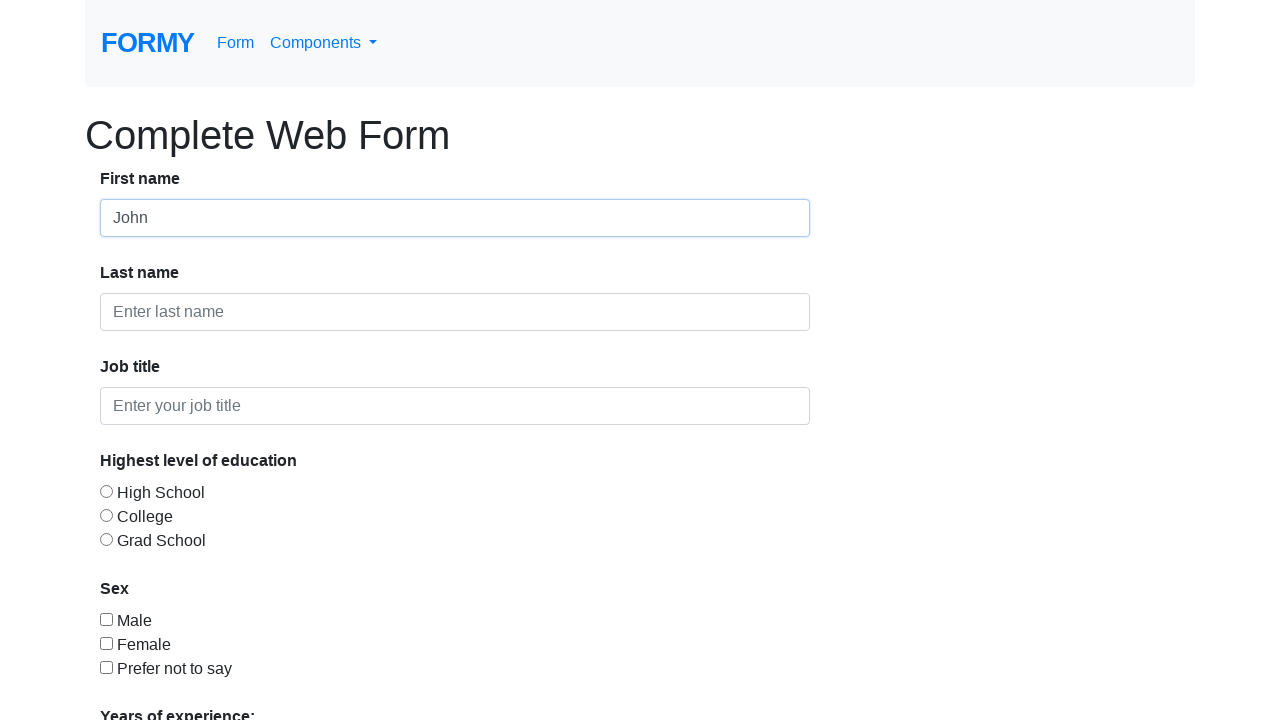

Filled last name field with 'Smith' on #last-name
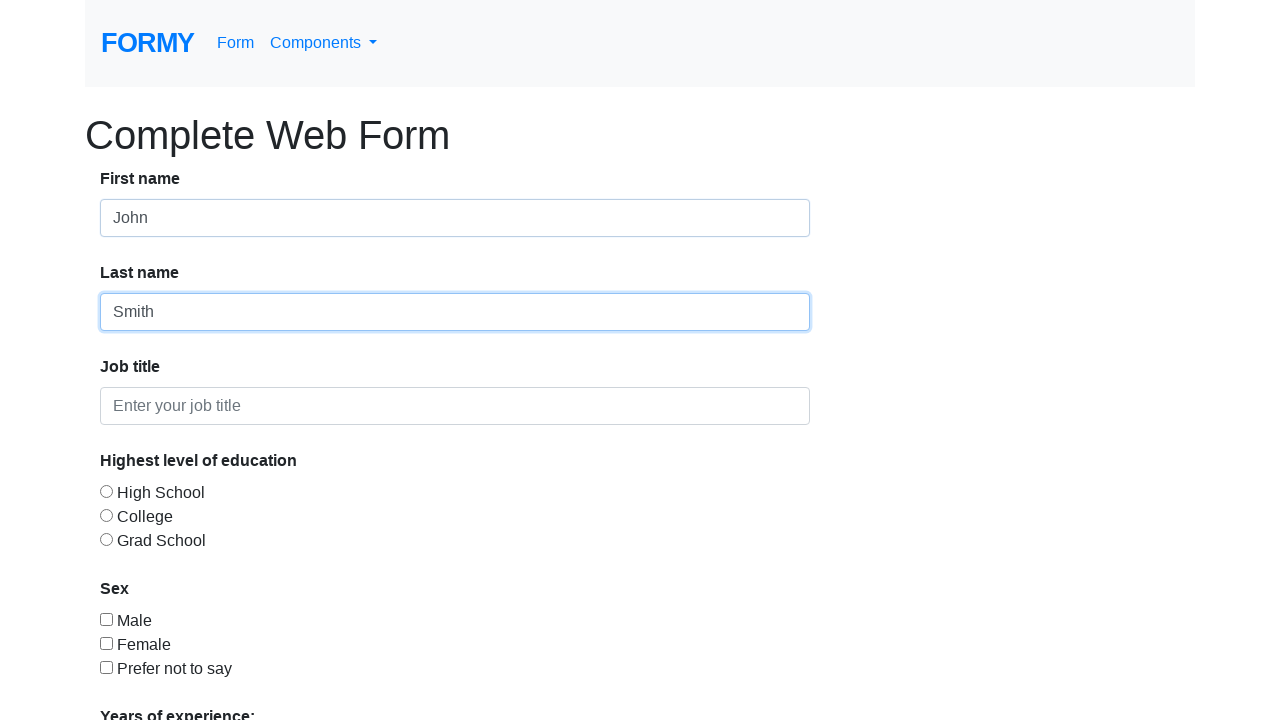

Filled job title field with 'Software Engineer' on #job-title
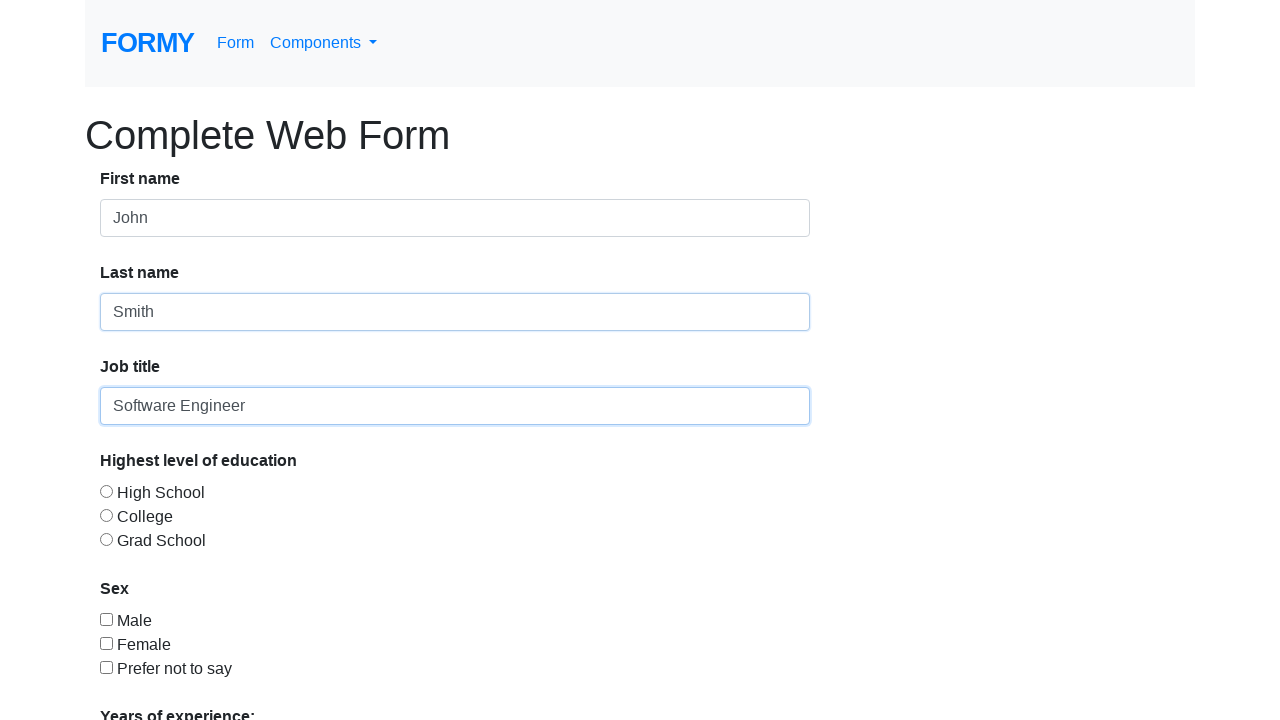

Selected education level radio button at (106, 515) on #radio-button-2
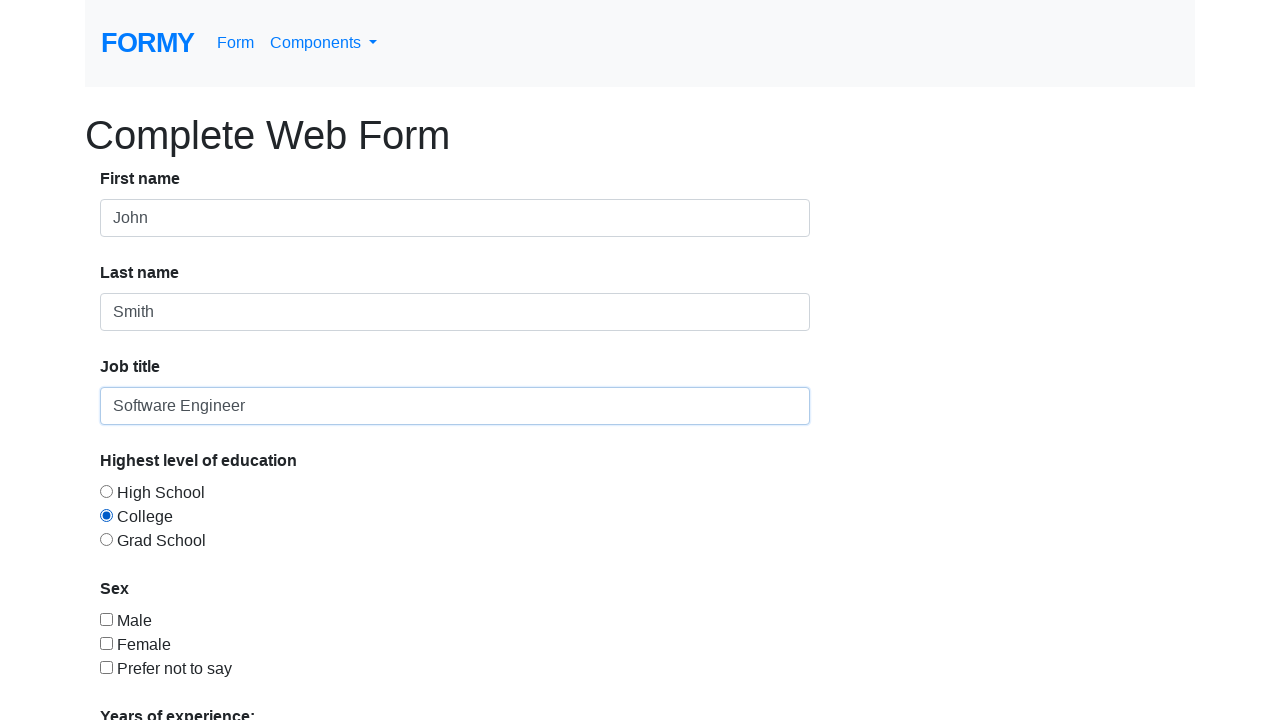

Checked sex checkbox at (106, 619) on #checkbox-1
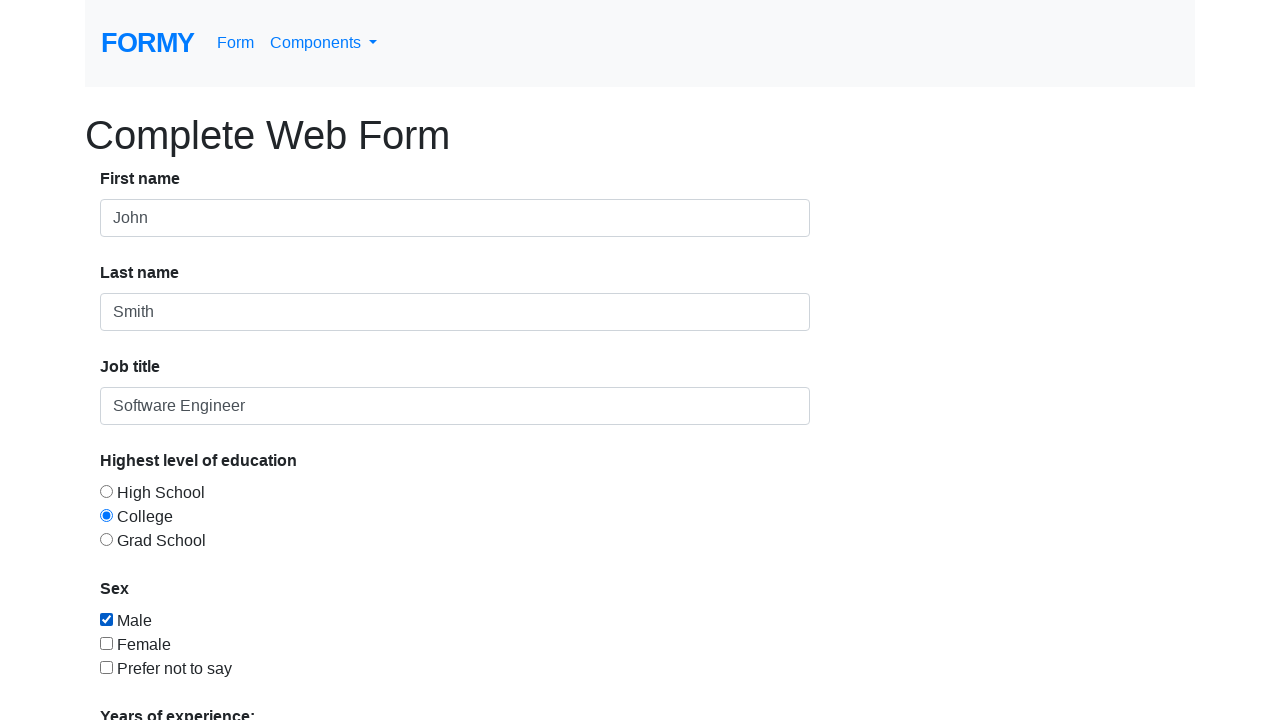

Selected years of experience '2-4' from dropdown on select#select-menu
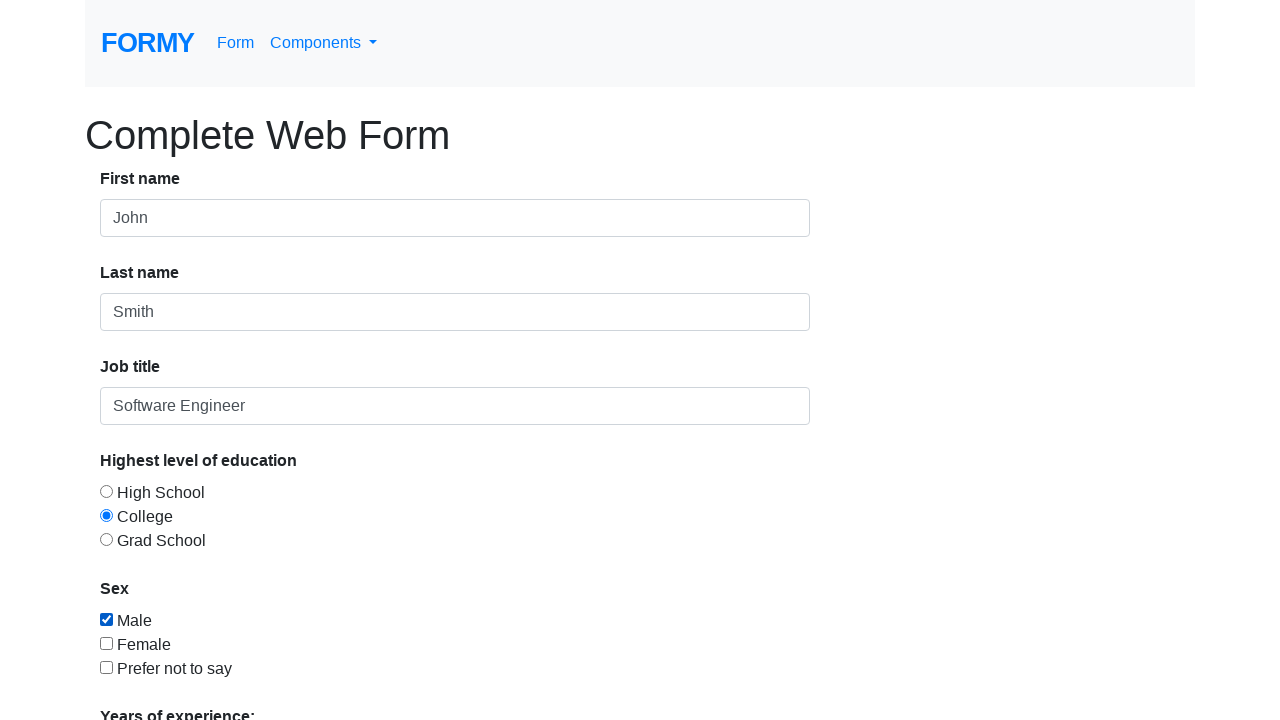

Filled date field with '03/15/2024' on #datepicker
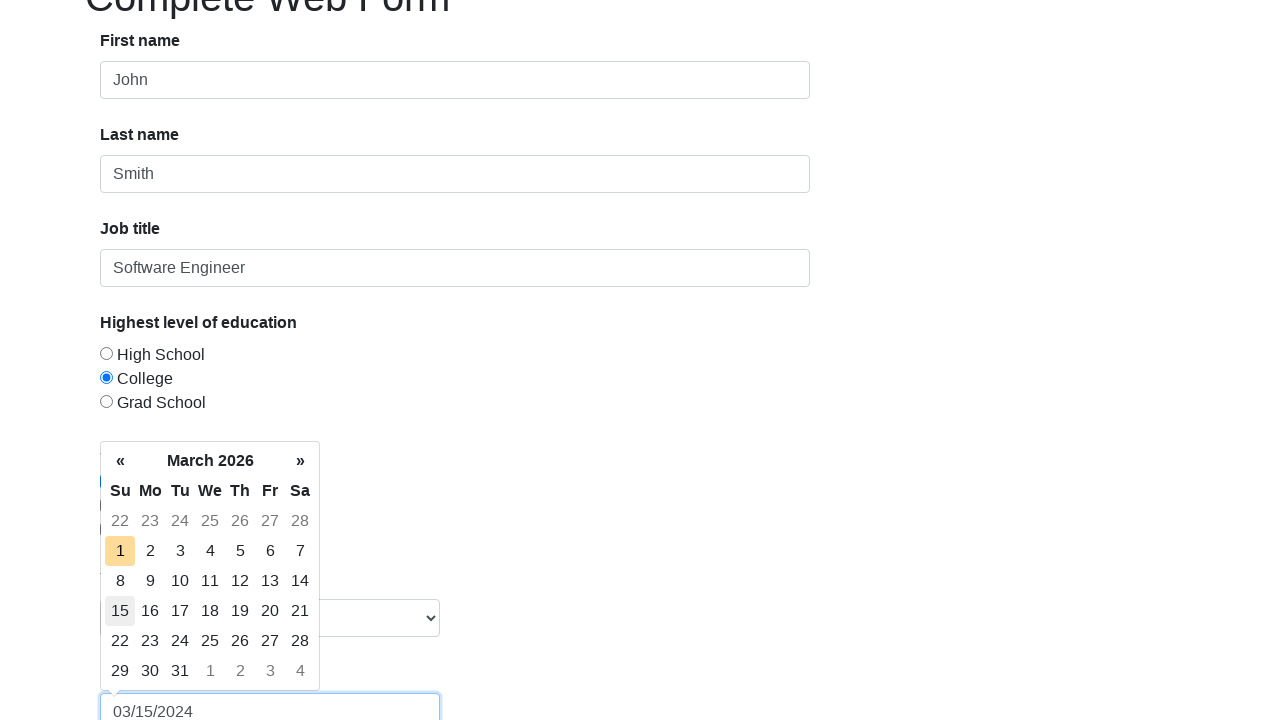

Clicked form submit button at (148, 680) on a.btn.btn-lg.btn-primary
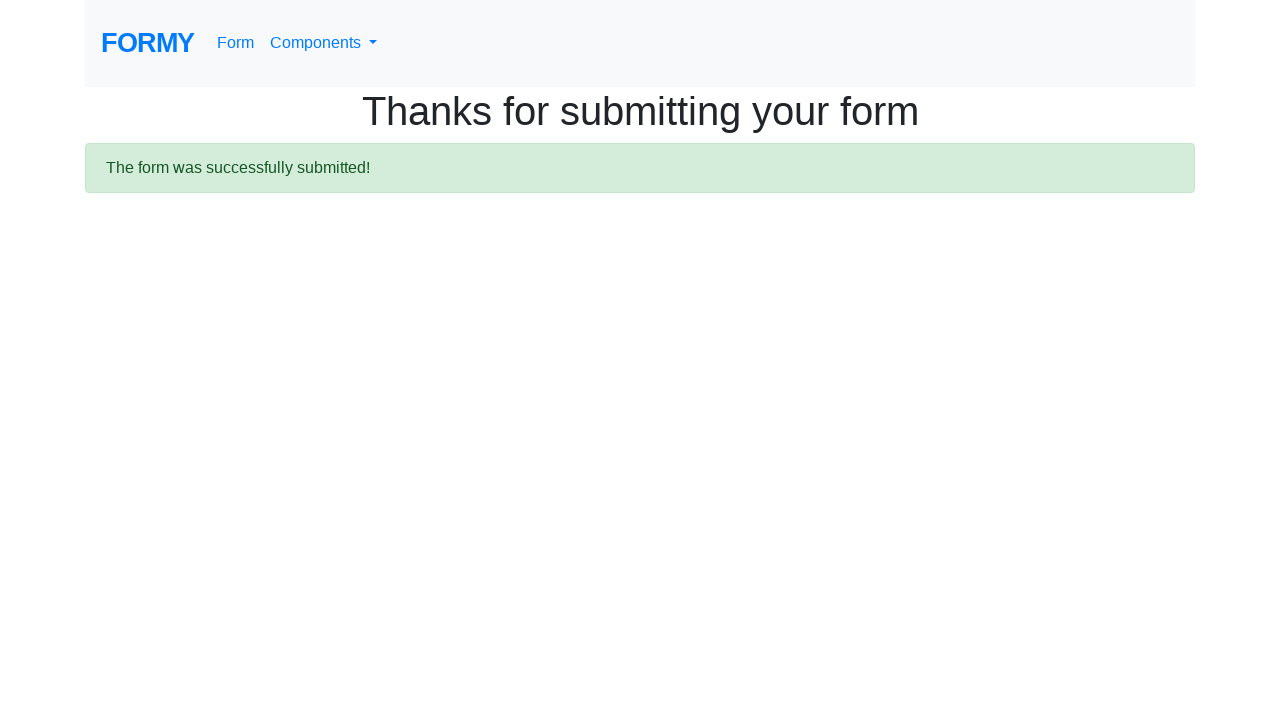

Success confirmation banner appeared
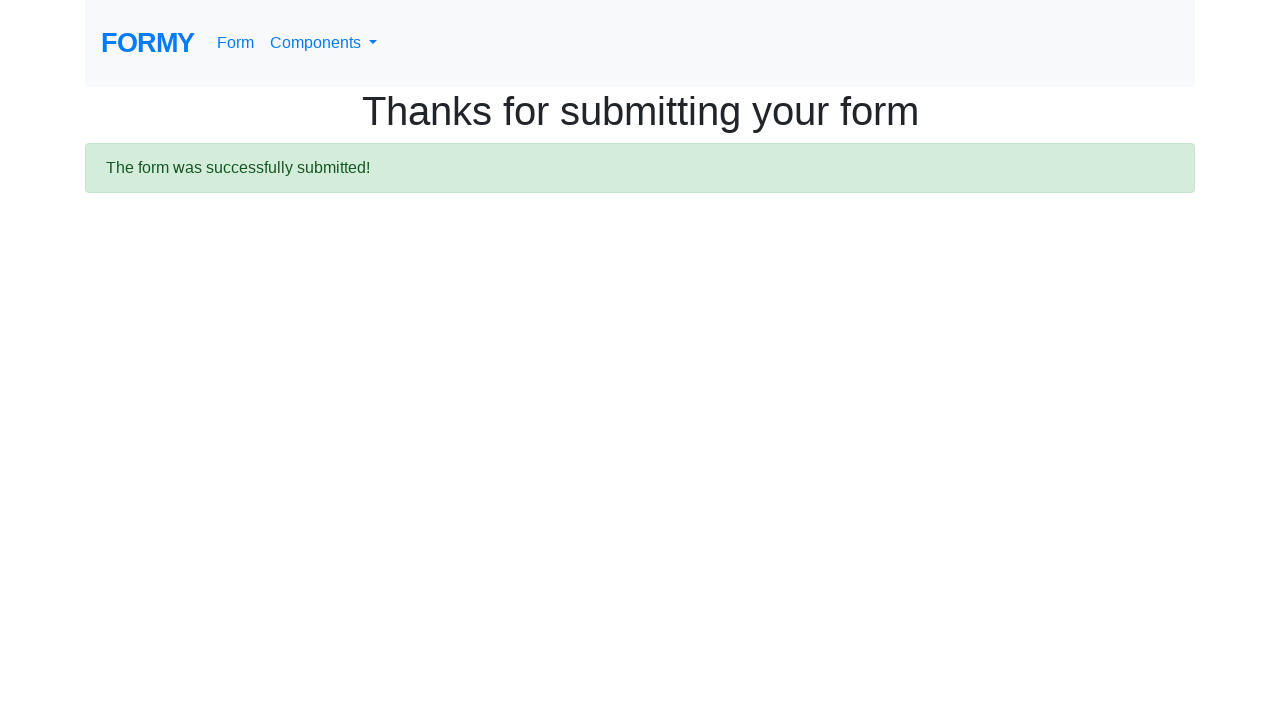

Retrieved success message text from alert banner
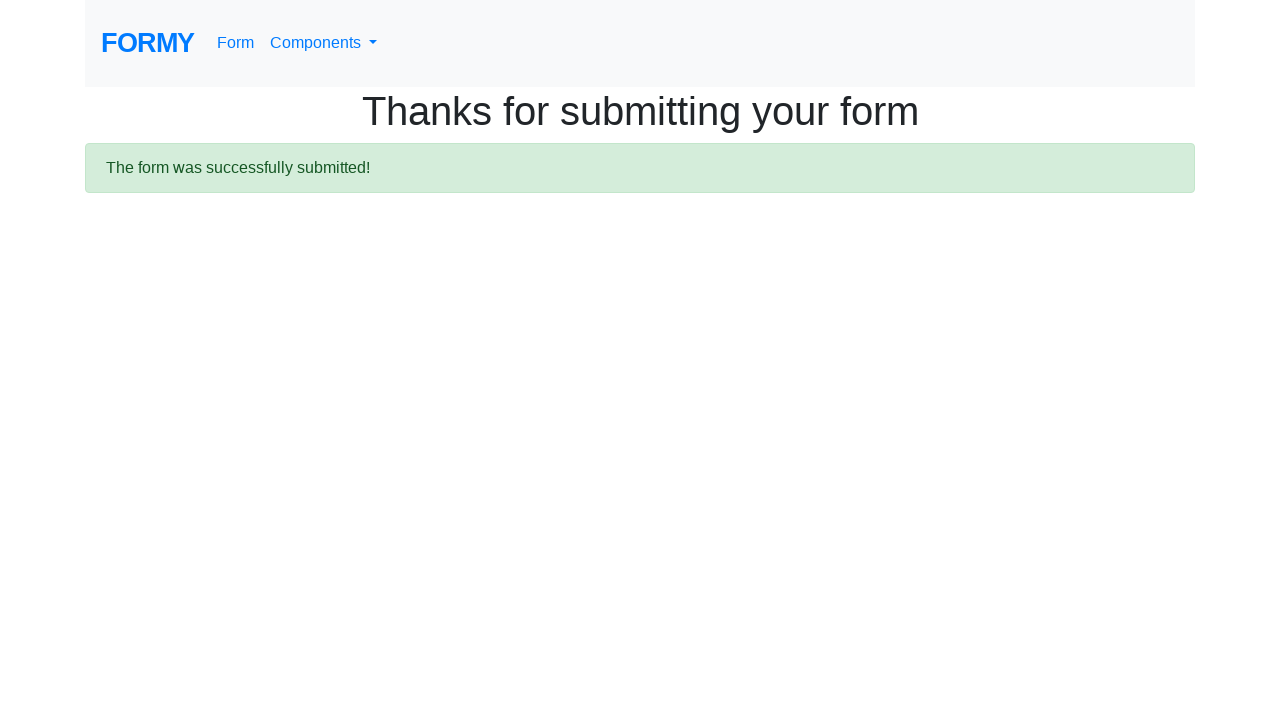

Verified success message contains 'The form was successfully submitted!'
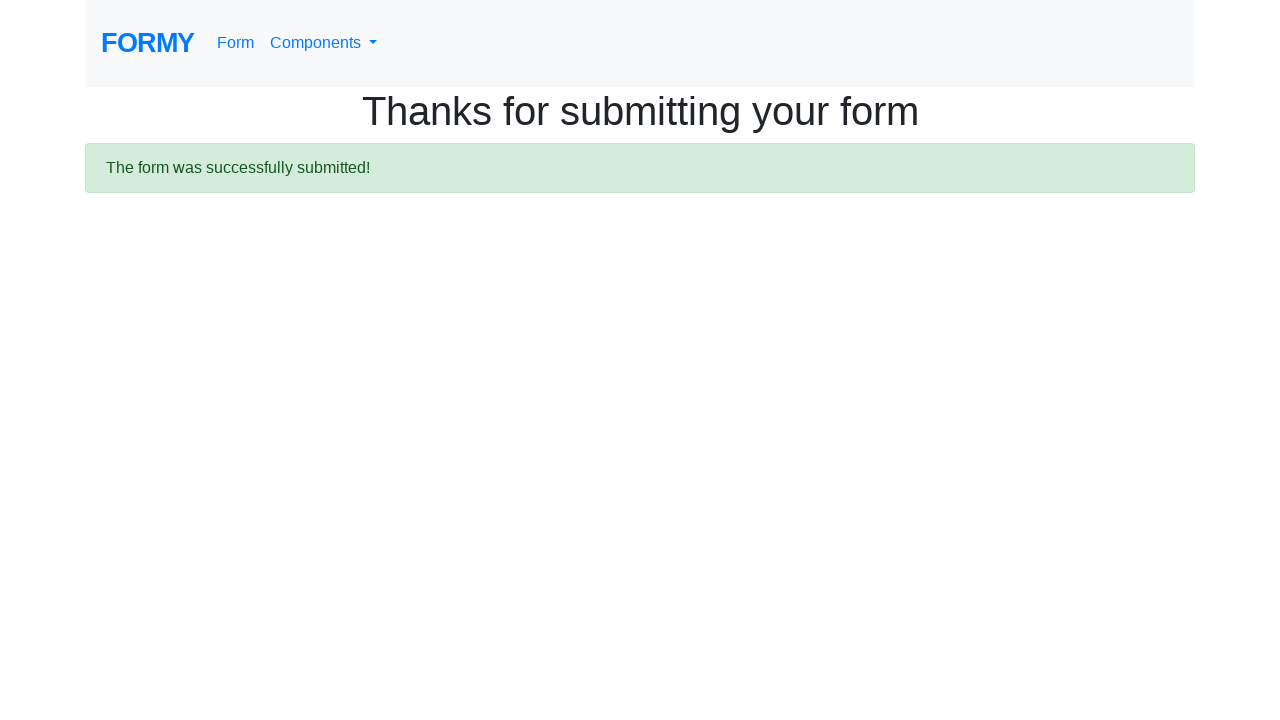

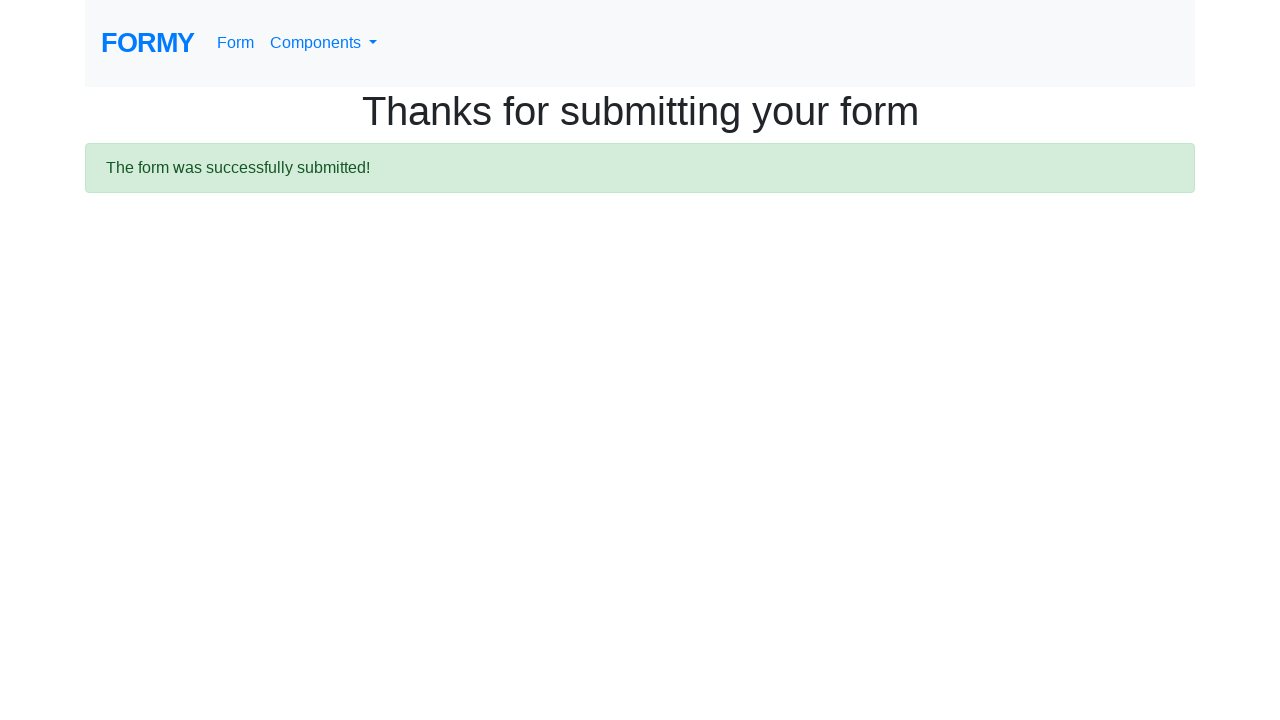